Tests filling a name field, clicking button One, checking a checkbox option, selecting from a dropdown, and verifying the Selenium logo image is visible.

Starting URL: https://wejump-automation-test.github.io/qa-test/

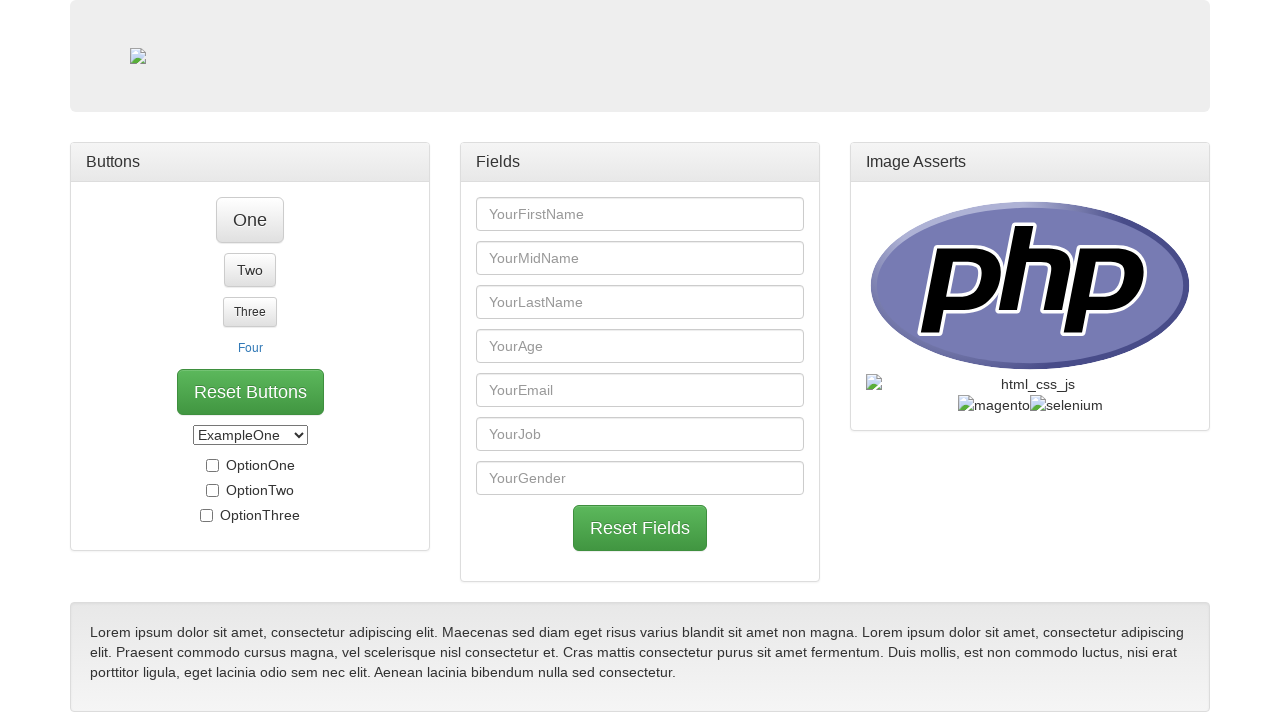

Filled YourFirstName field with 'Henrique' on input[placeholder='YourFirstName']
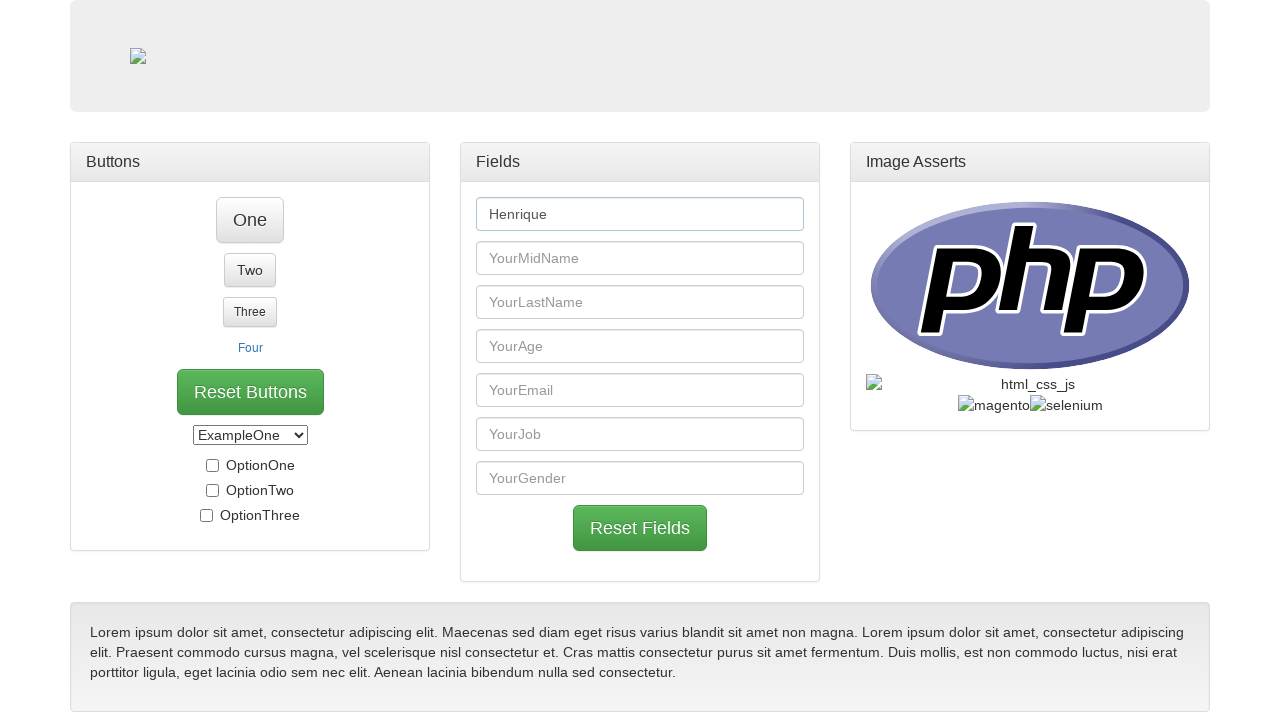

Clicked button One at (250, 220) on xpath=//div[@id='panel_body_one']//button[contains(text(),'One')]
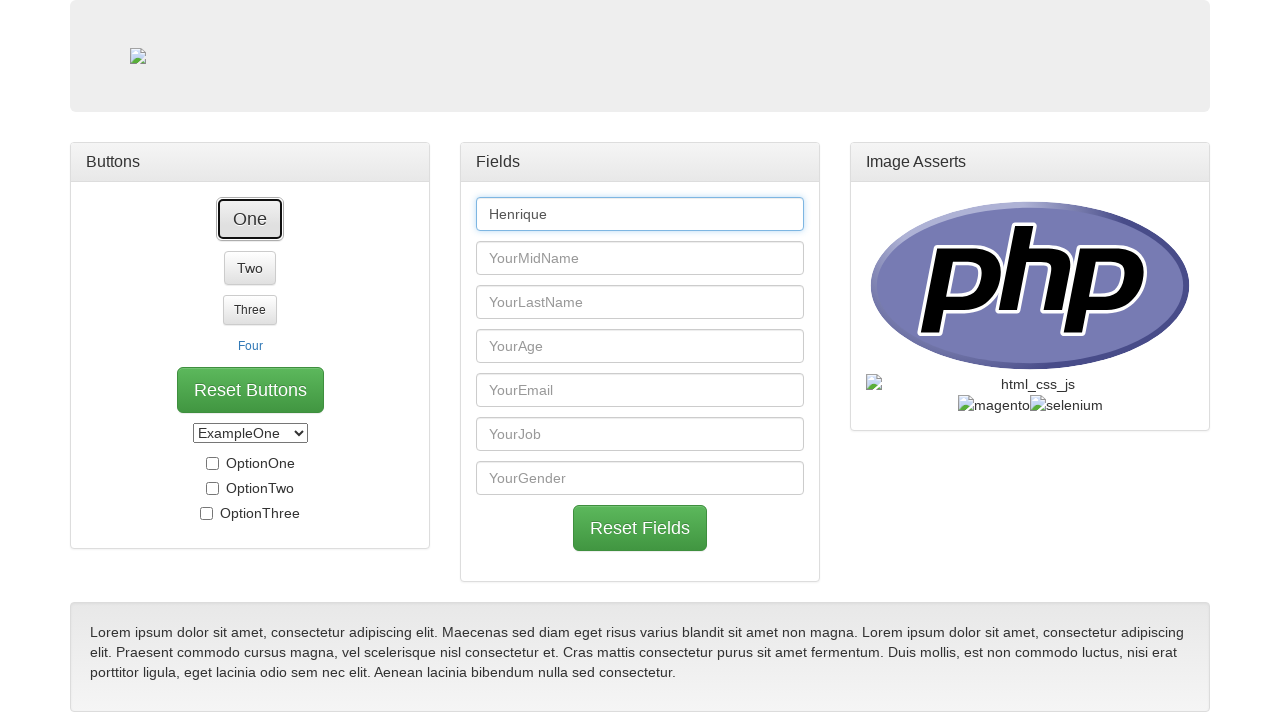

Checked OptionThree checkbox at (206, 489) on input#opt_three
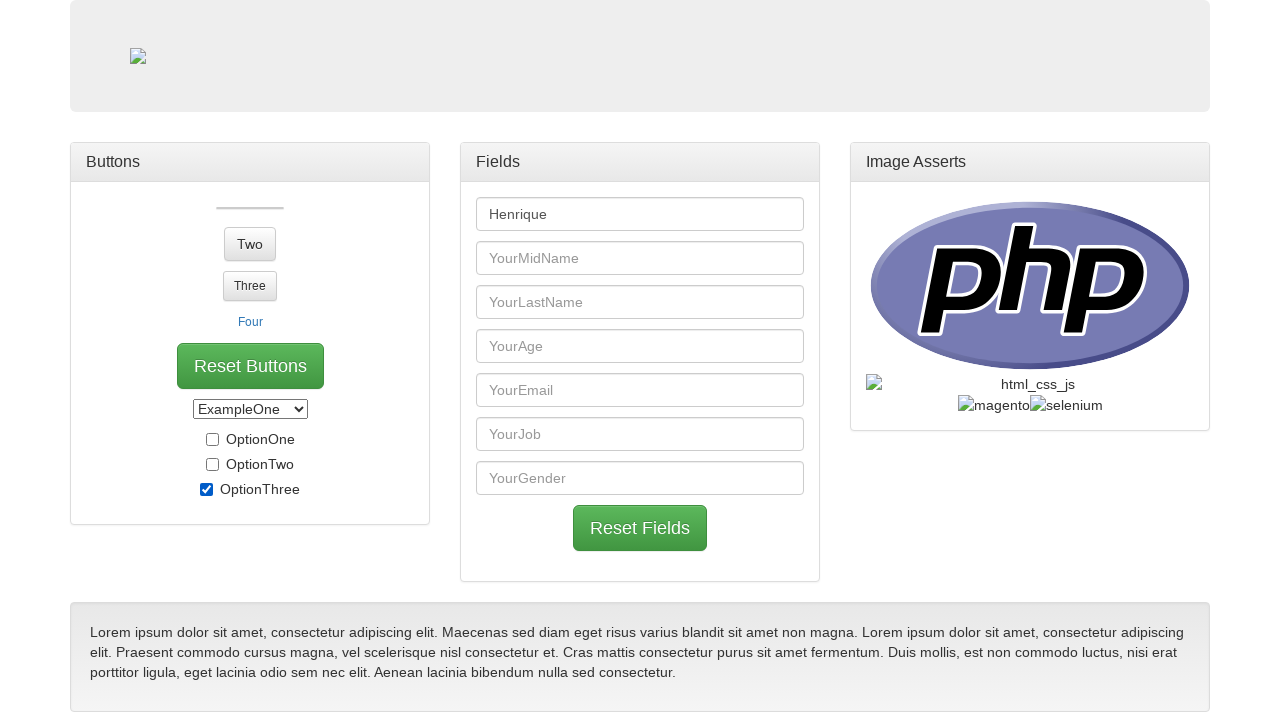

Selected ExampleTwo from dropdown on select#select_box
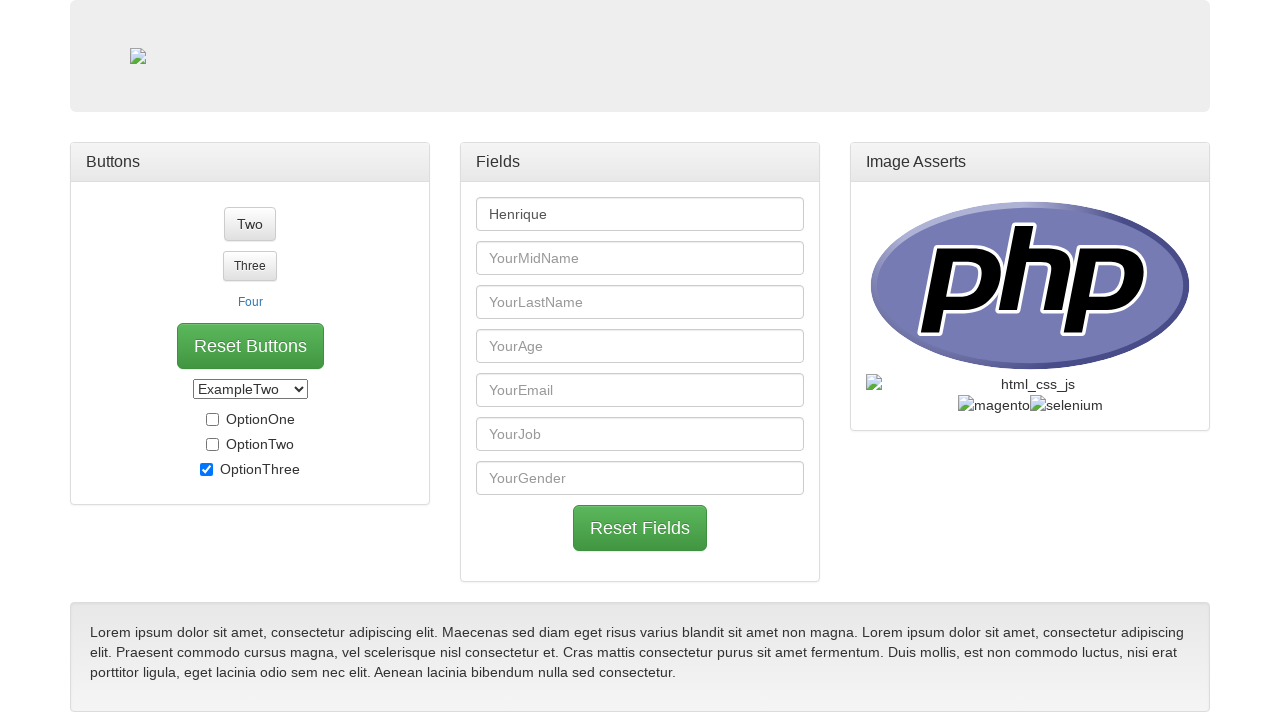

Verified Selenium logo image is visible
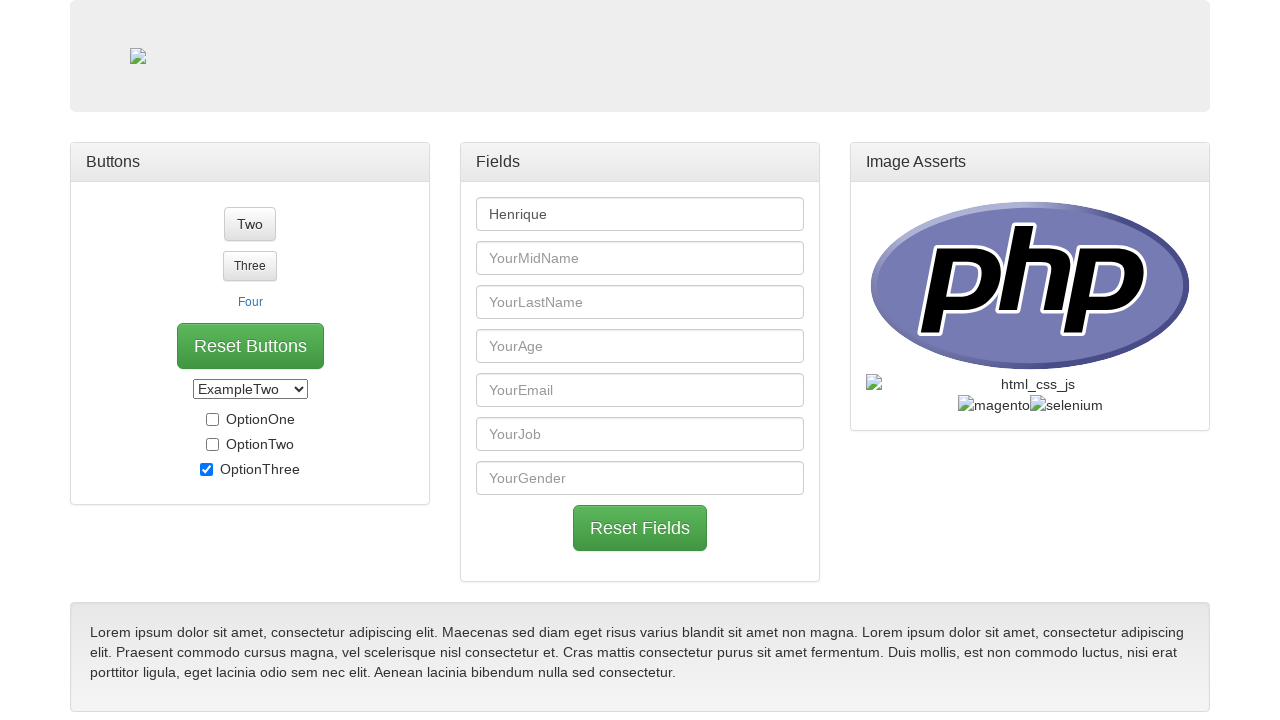

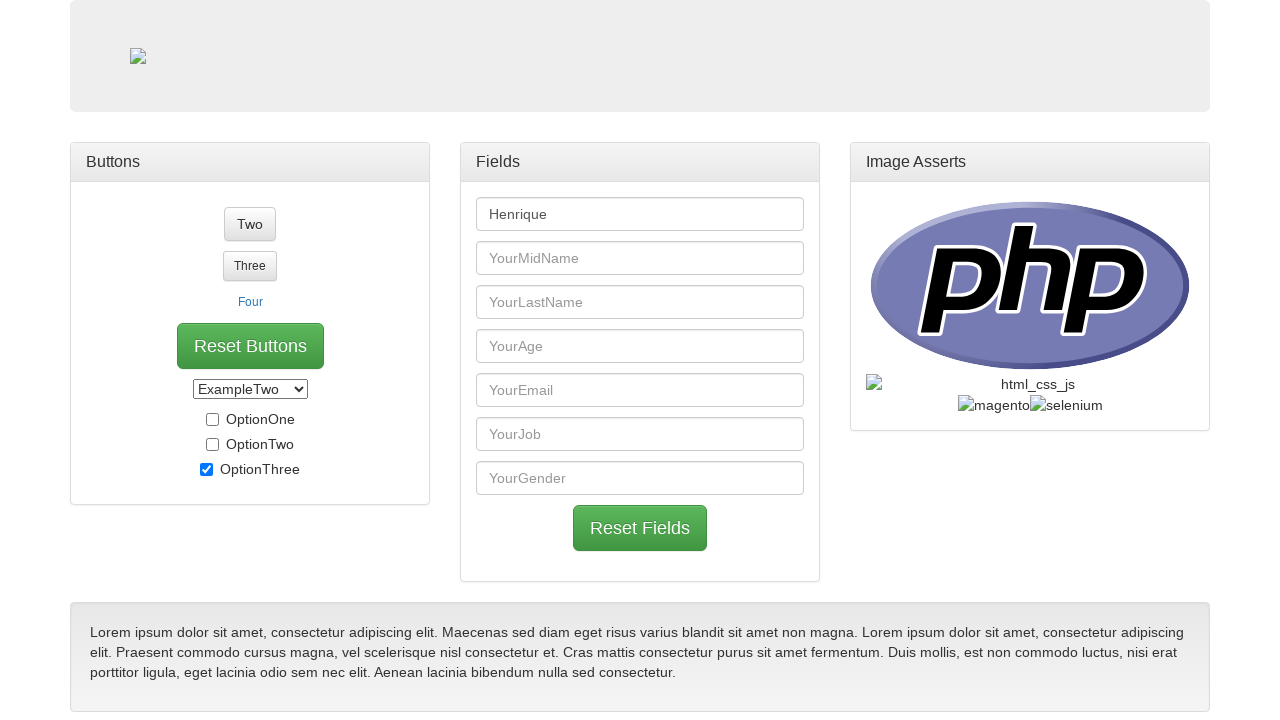